Tests dropdown selection functionality by selecting options using different methods (by index, value, and visible text) and verifying dropdown size

Starting URL: https://the-internet.herokuapp.com/dropdown

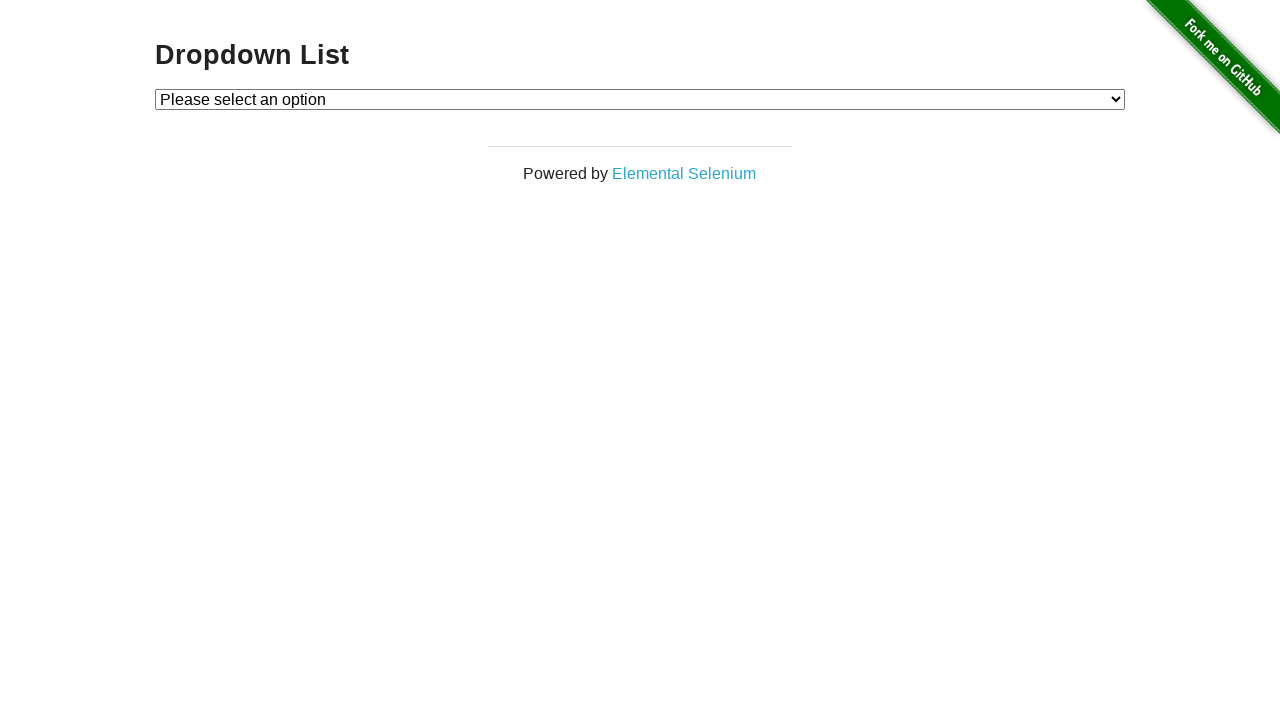

Located dropdown element with id 'dropdown'
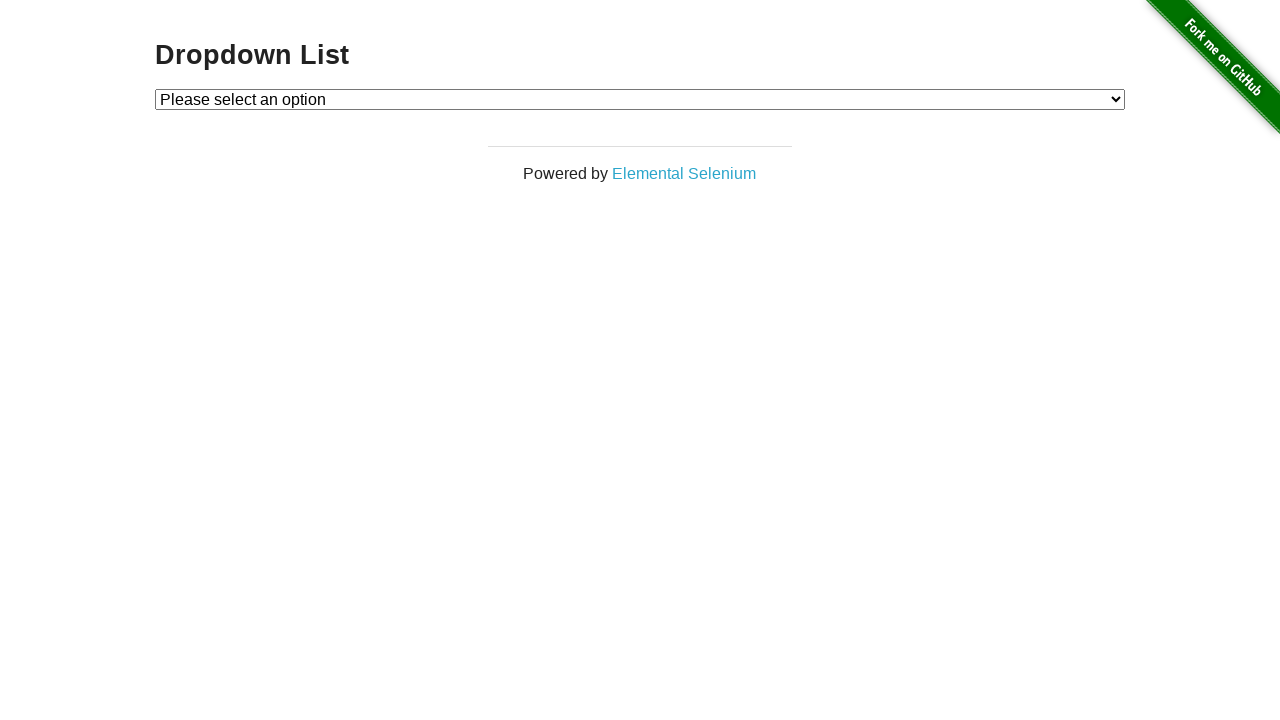

Selected Option 1 by index (index 1) on select#dropdown
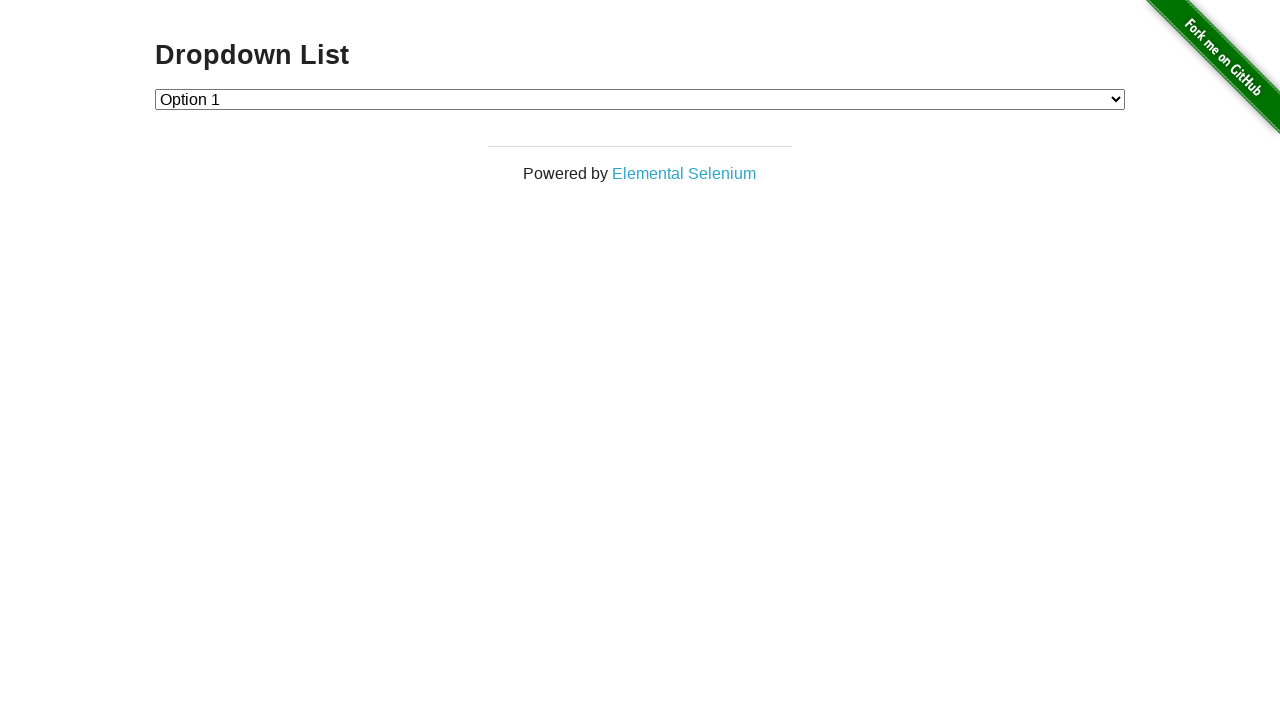

Selected Option 2 by value '2' on select#dropdown
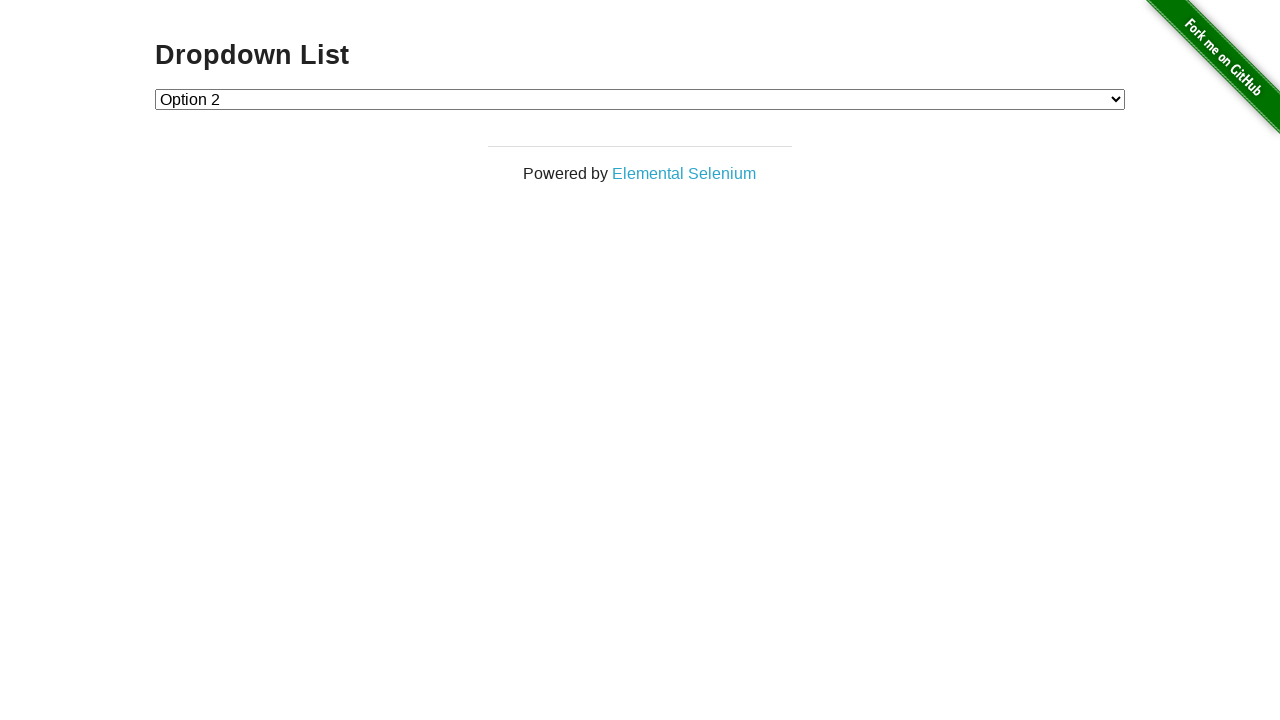

Selected Option 1 by visible text label on select#dropdown
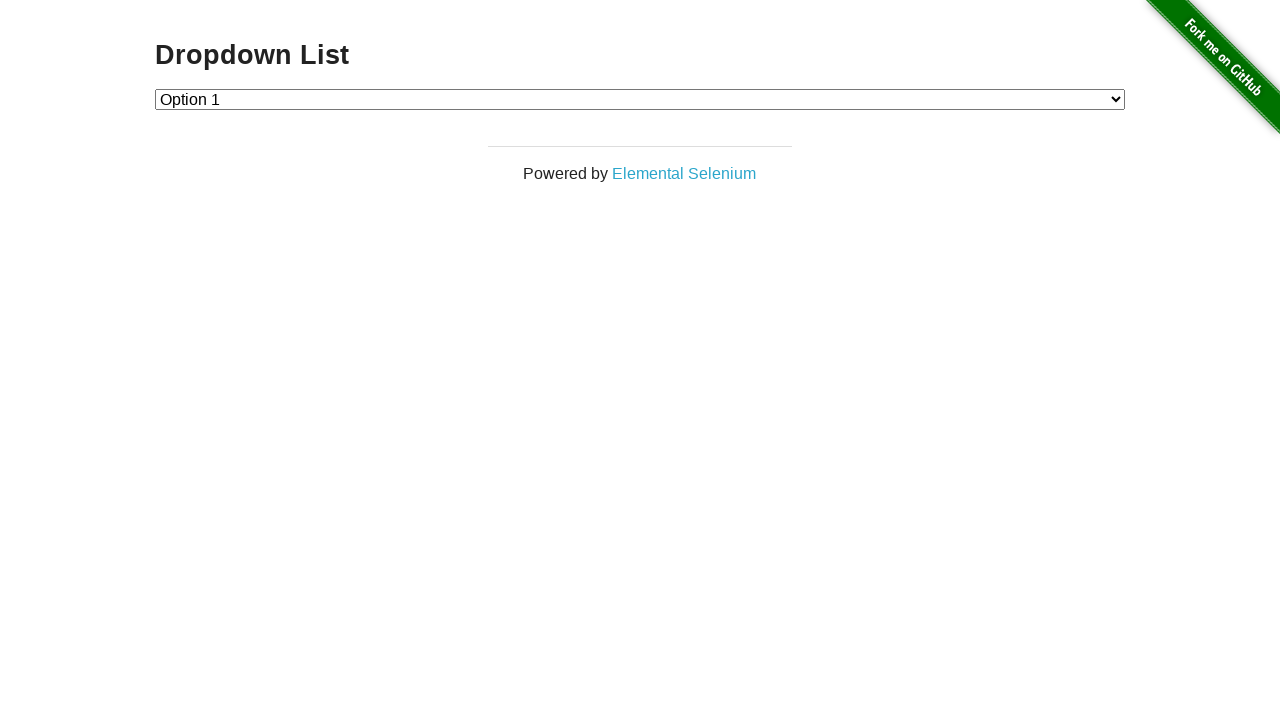

Retrieved all option elements from dropdown
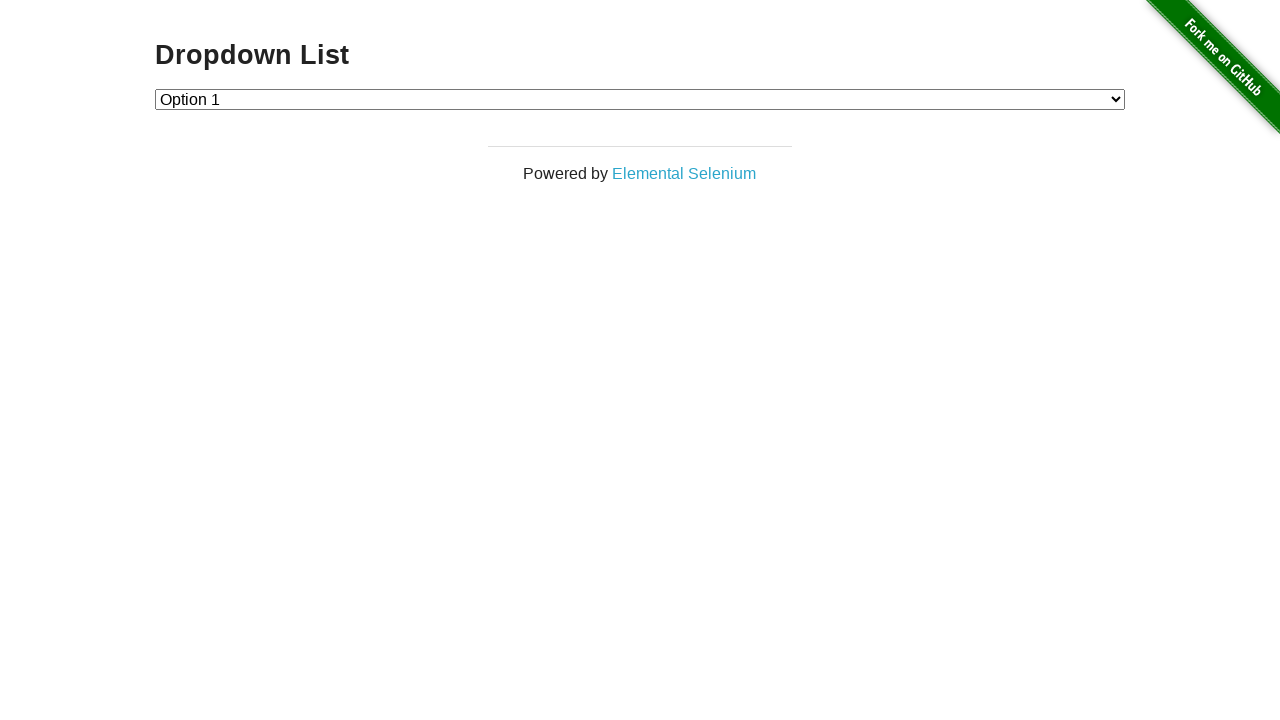

Counted dropdown options: 3 elements total
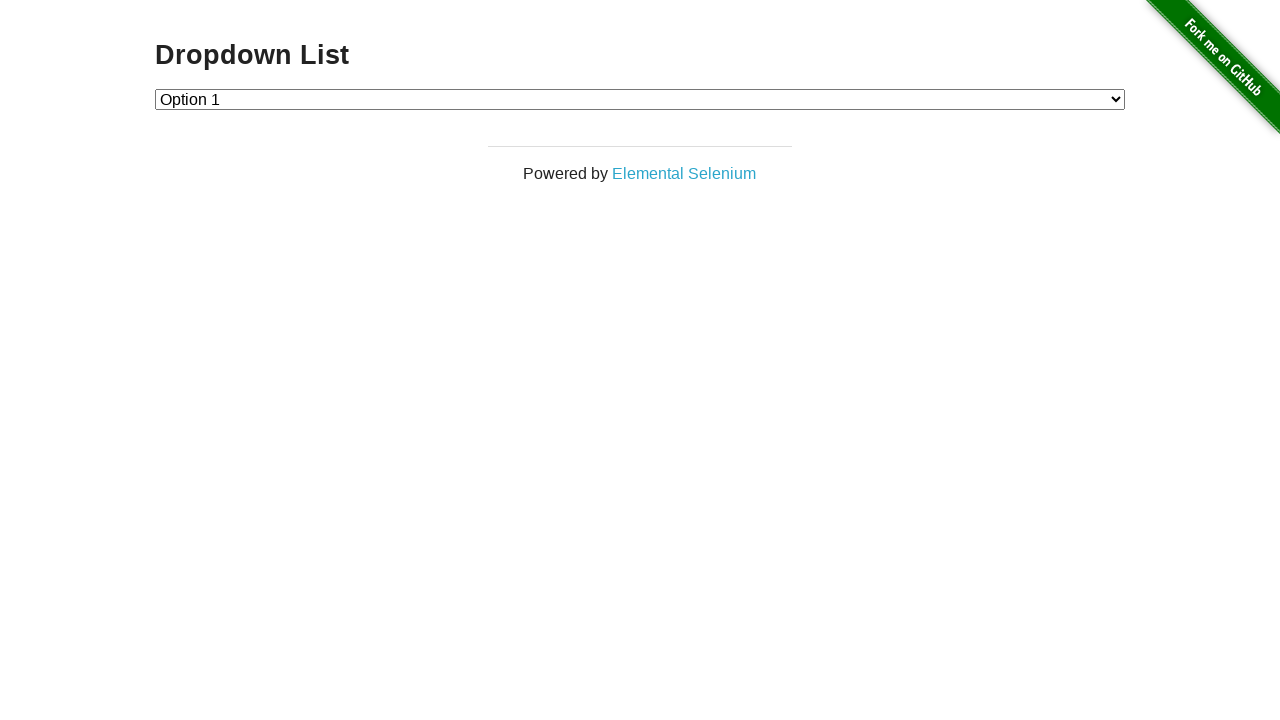

Verified dropdown size equals 4 elements - assertion failed (actual: 3)
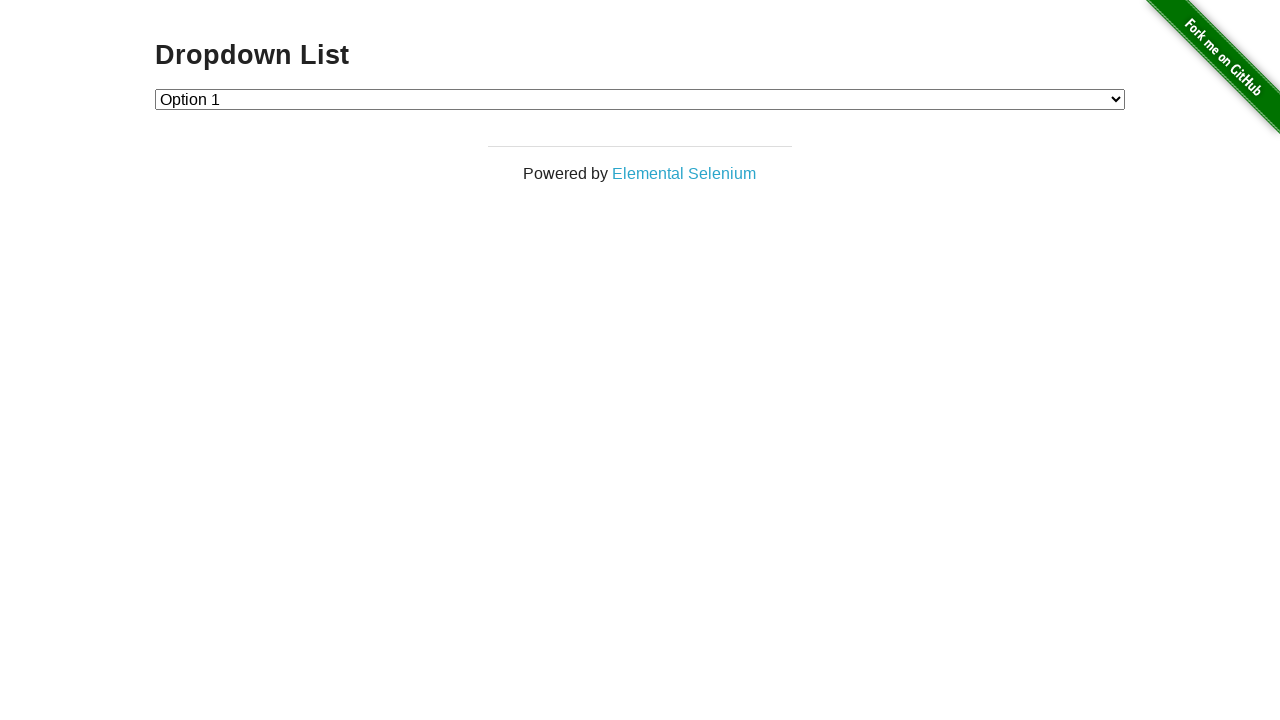

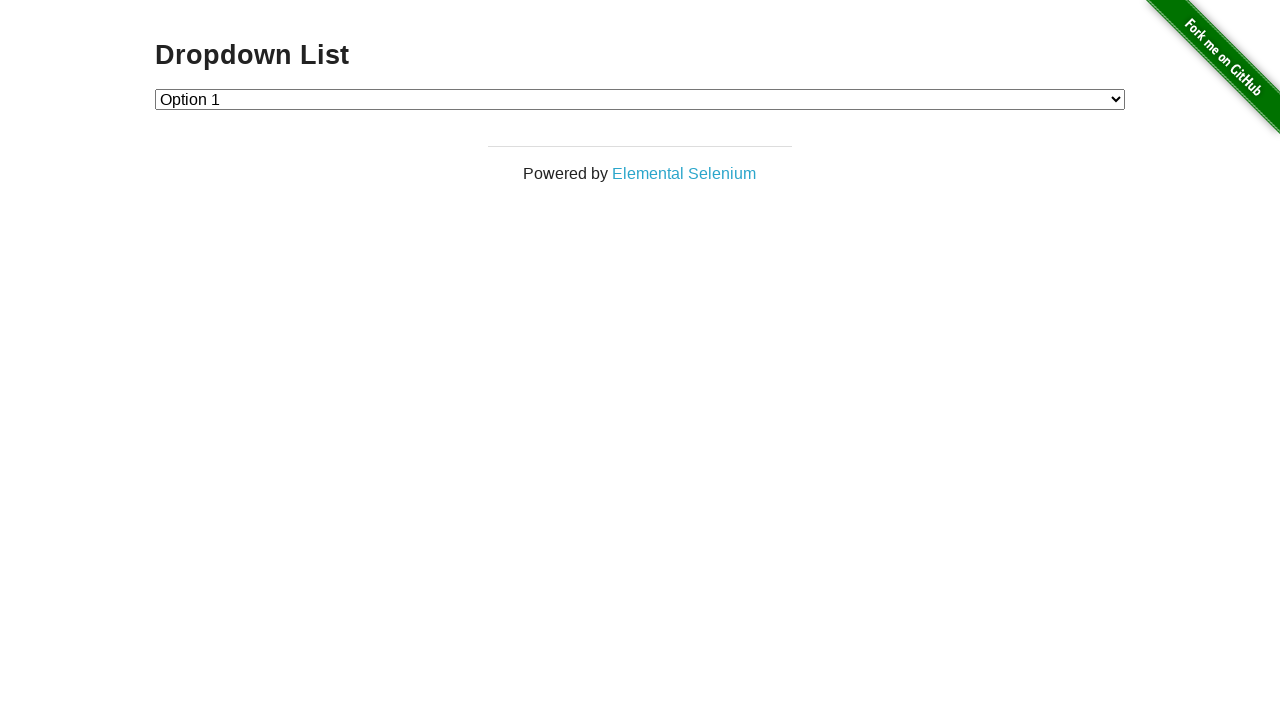